Tests date input functionality on W3Schools tryit editor by entering a date value and submitting the form

Starting URL: https://www.w3schools.com/tags/tryit.asp?filename=tryhtml5_input_type_date

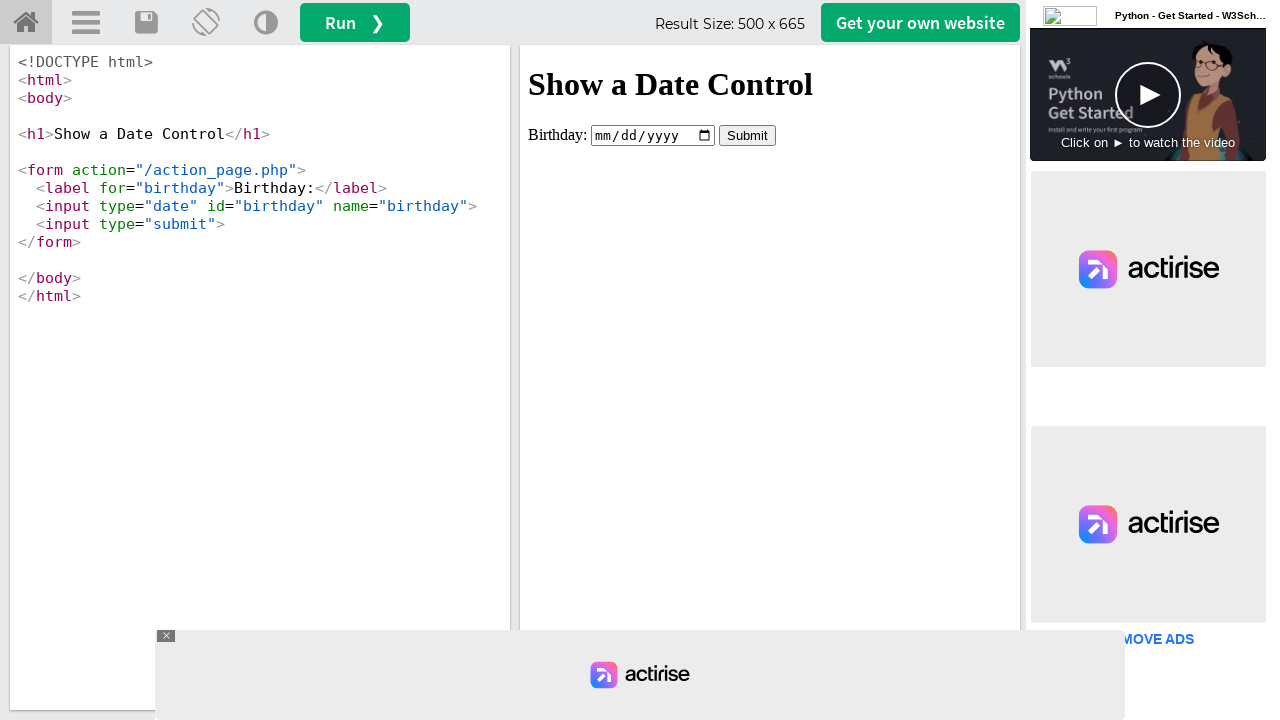

Located the iframe containing the demo
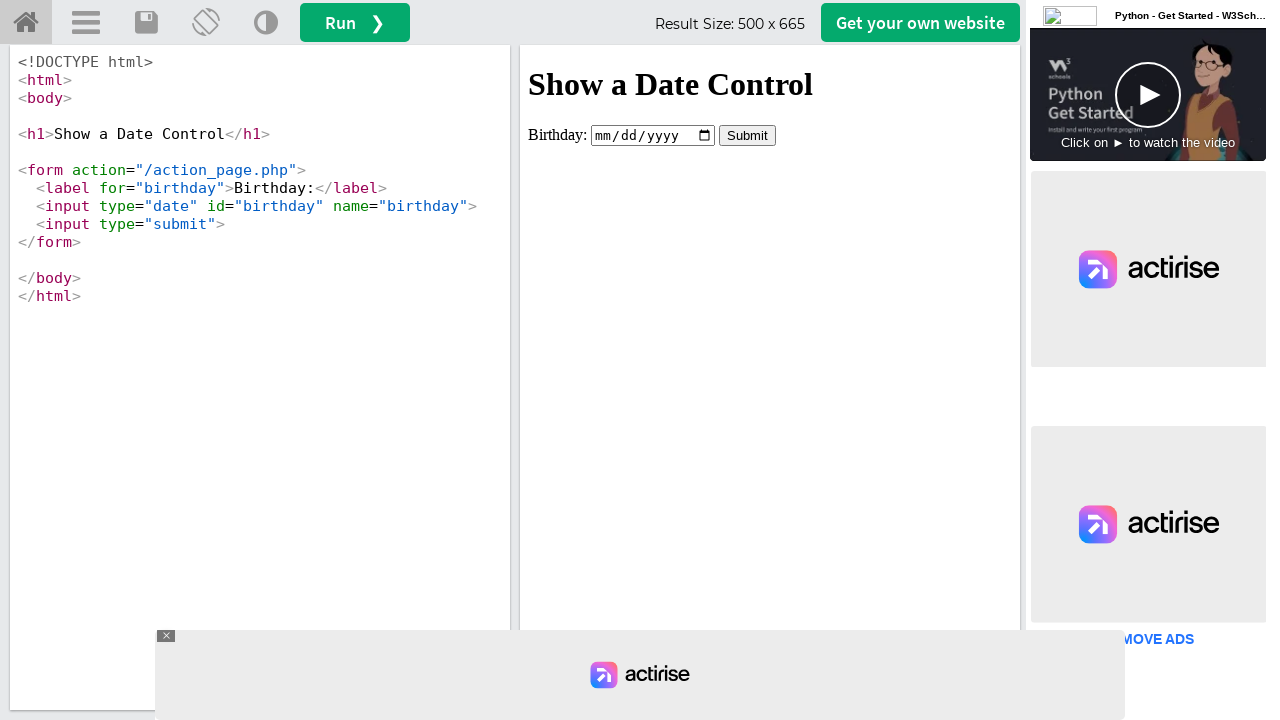

Removed type attribute from date input field to allow text input
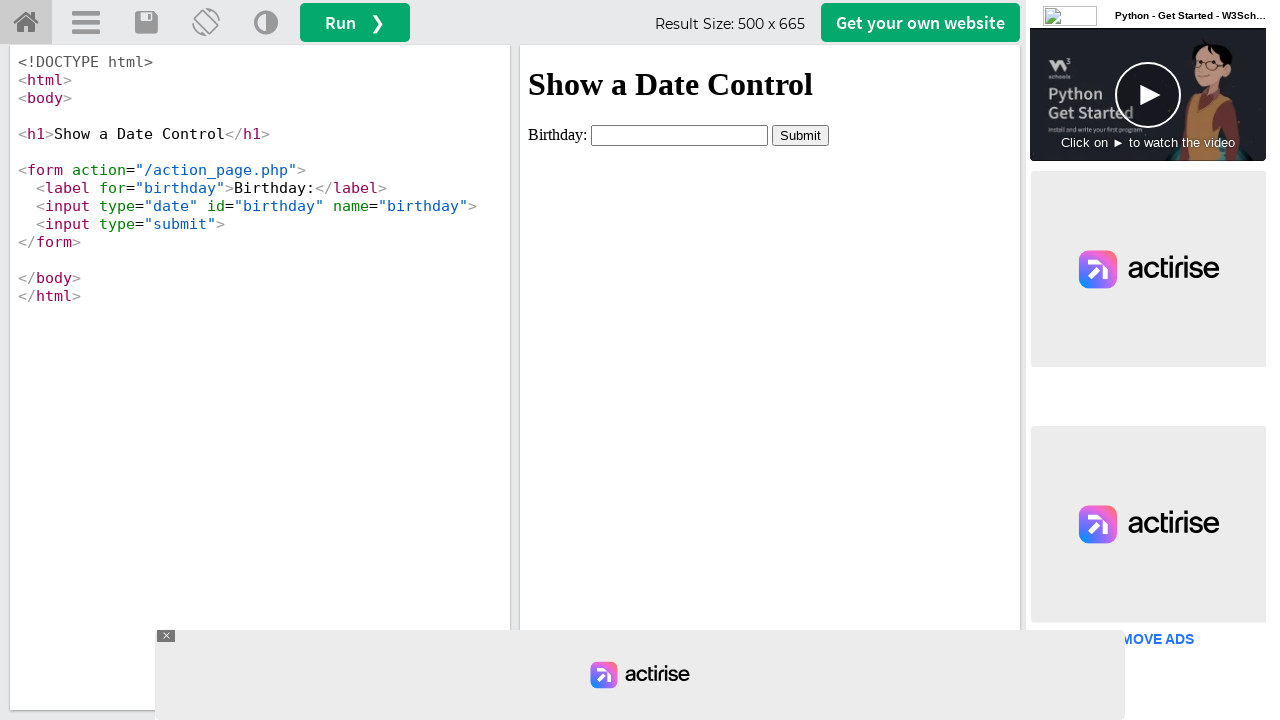

Filled the birthday input field with date value '15-01-1996' on iframe#iframeResult >> internal:control=enter-frame >> #birthday
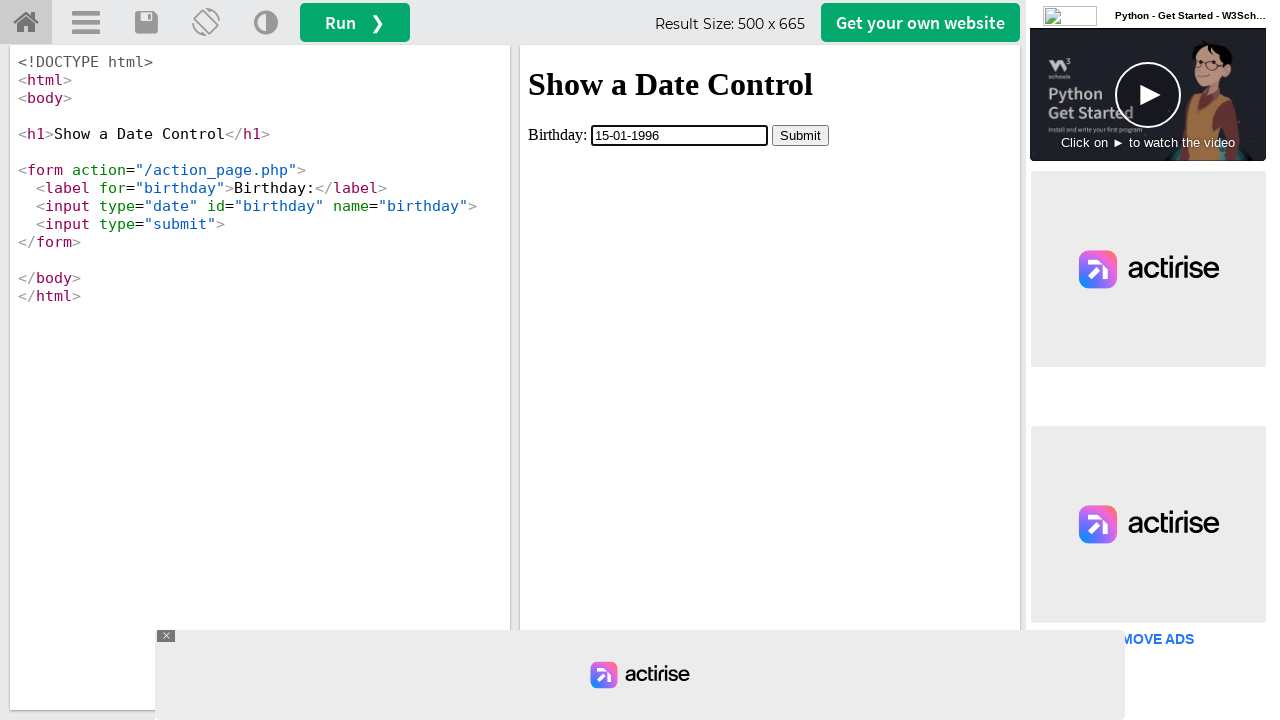

Clicked the submit button to submit the form at (800, 135) on iframe#iframeResult >> internal:control=enter-frame >> input[type='submit']
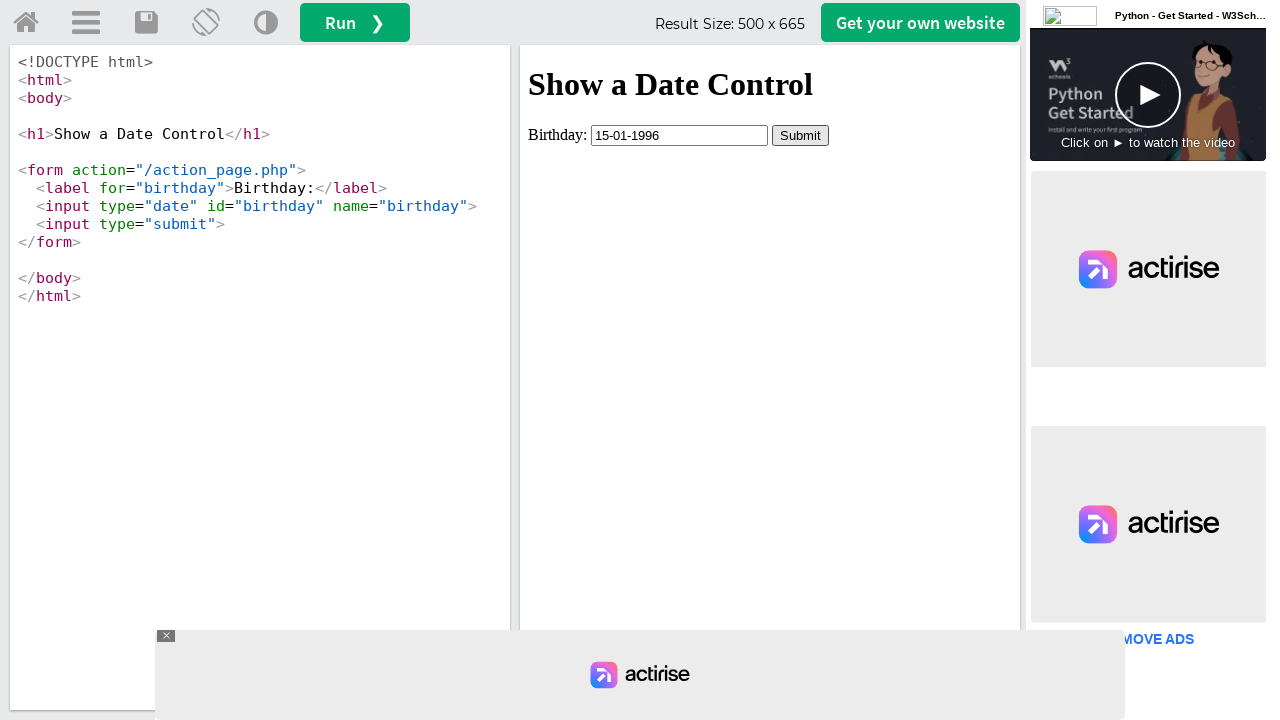

Waited for form submission to complete
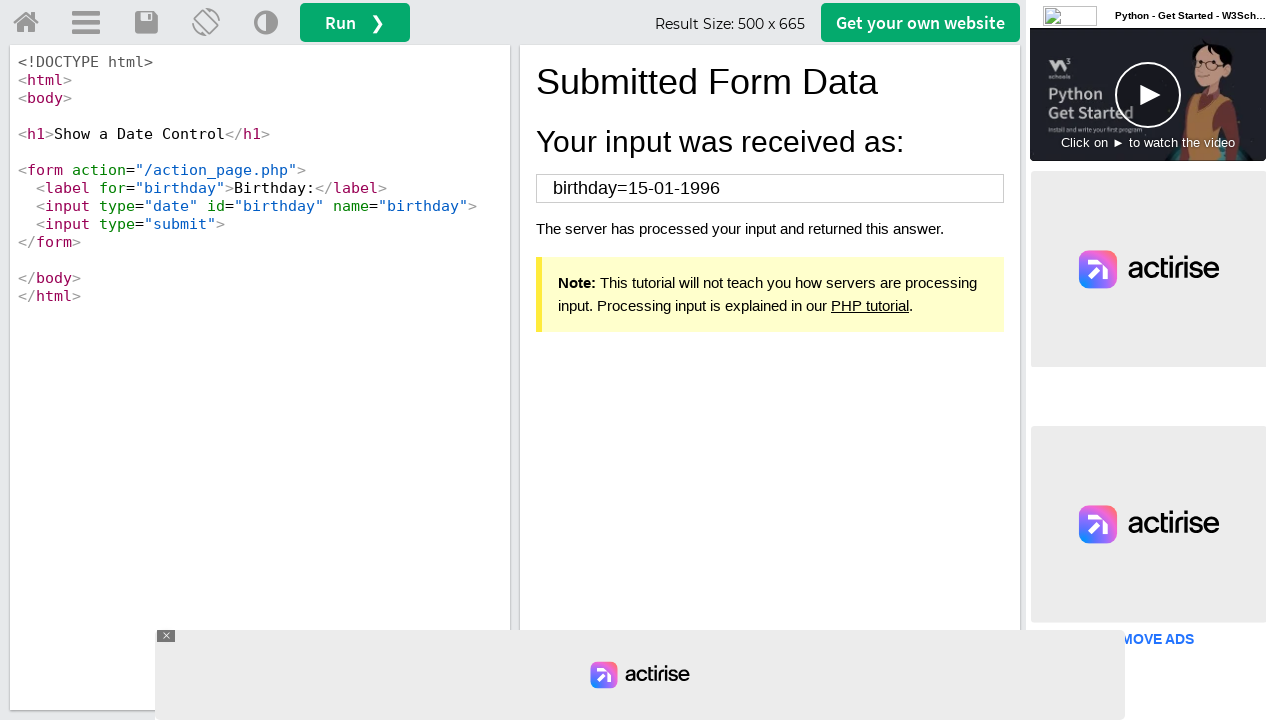

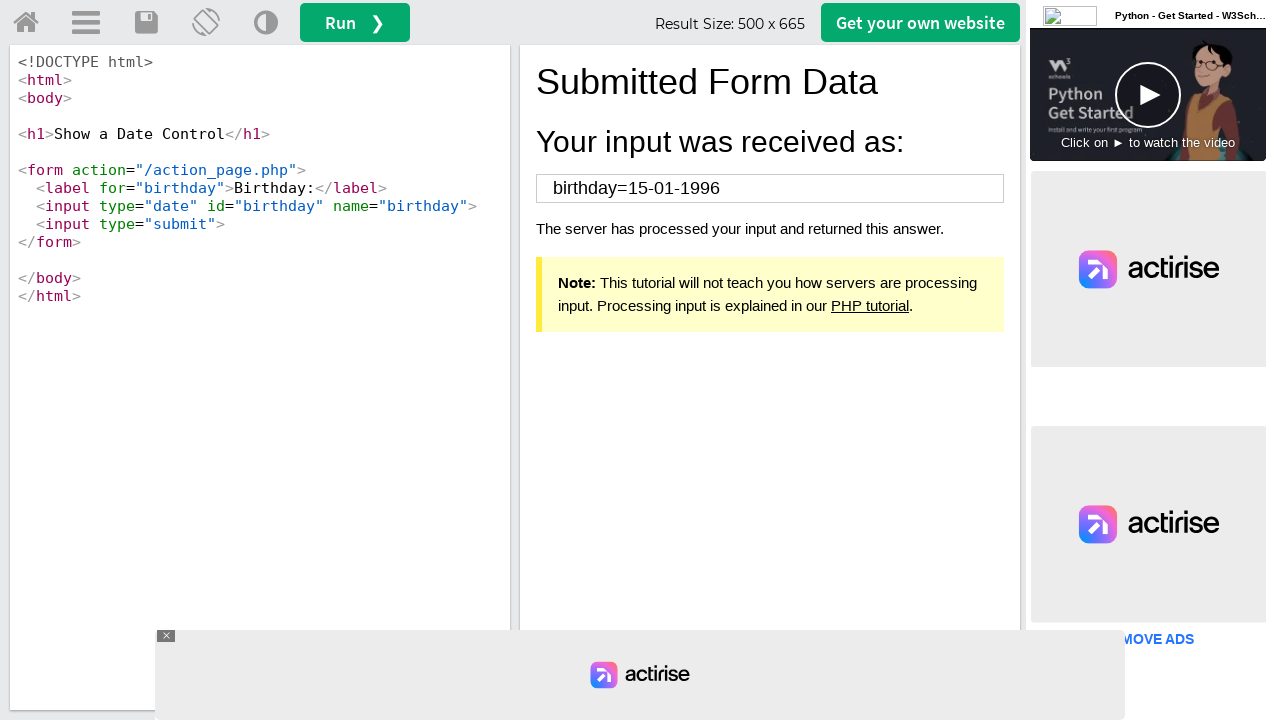